Tests map zoom functionality by clicking zoom in and zoom out buttons

Starting URL: https://www.navigator.ba/

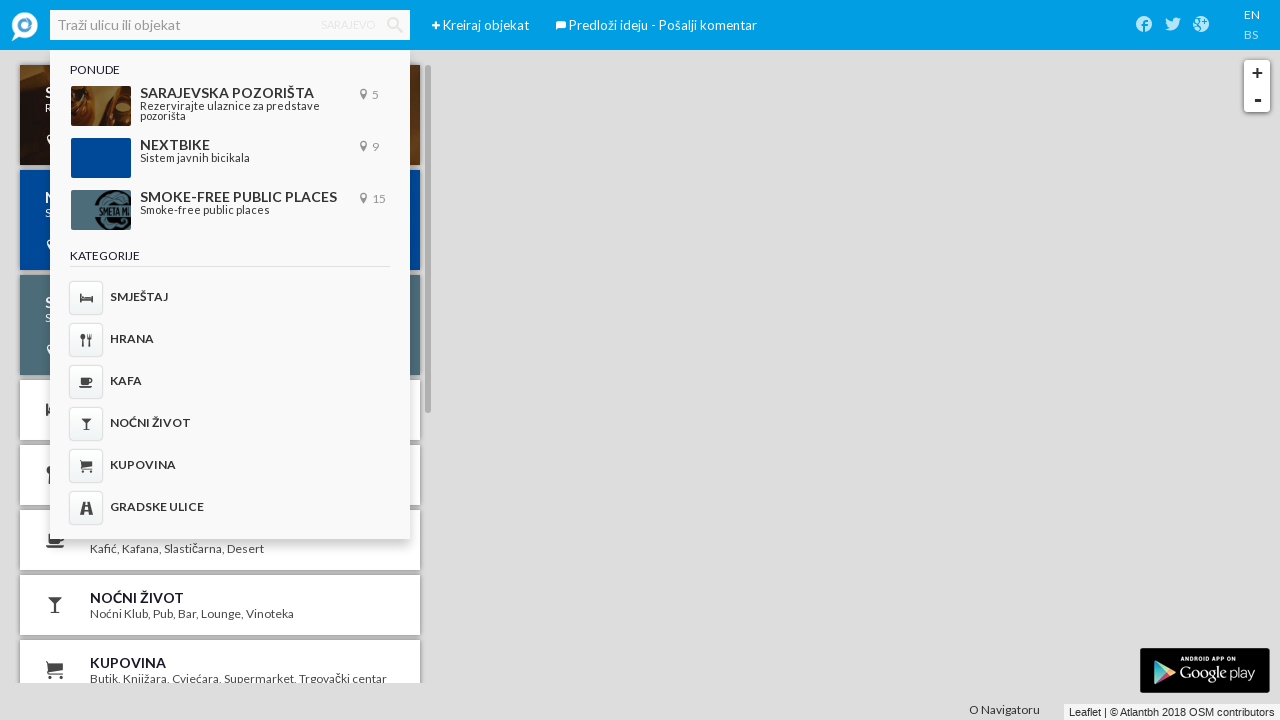

Located zoom in button
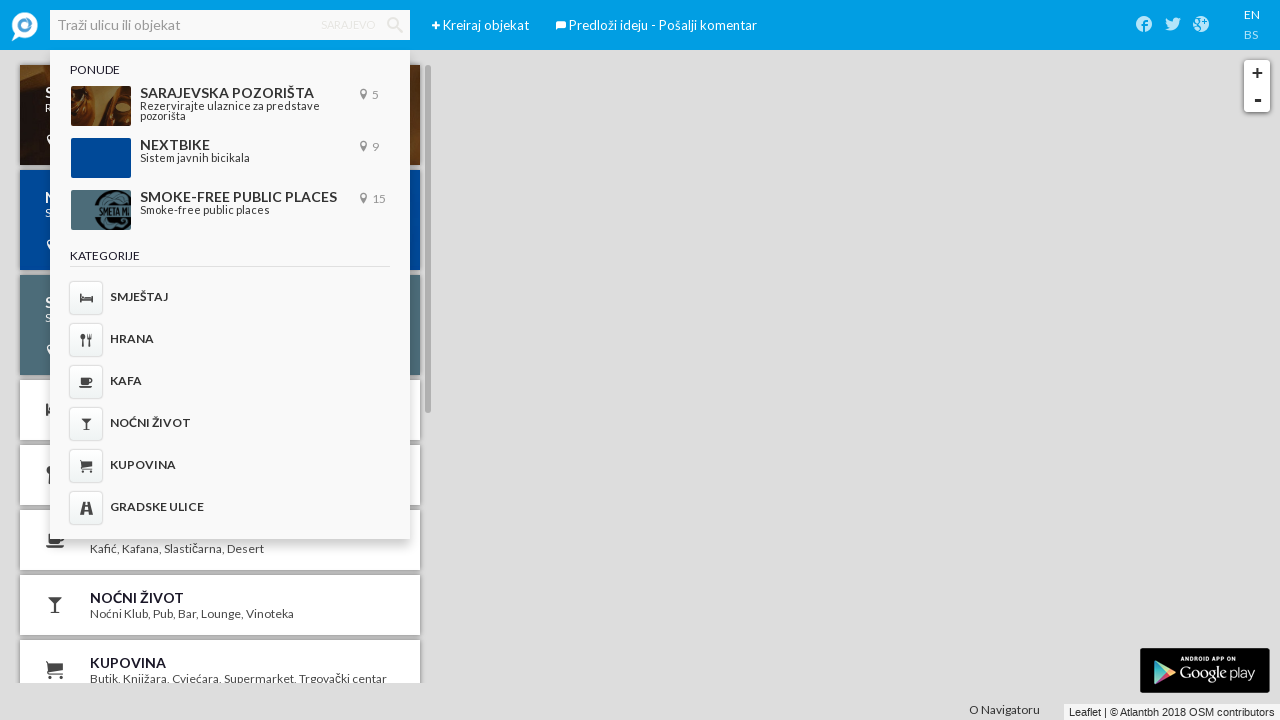

Clicked zoom in button at (1257, 73) on .leaflet-control-zoom-in
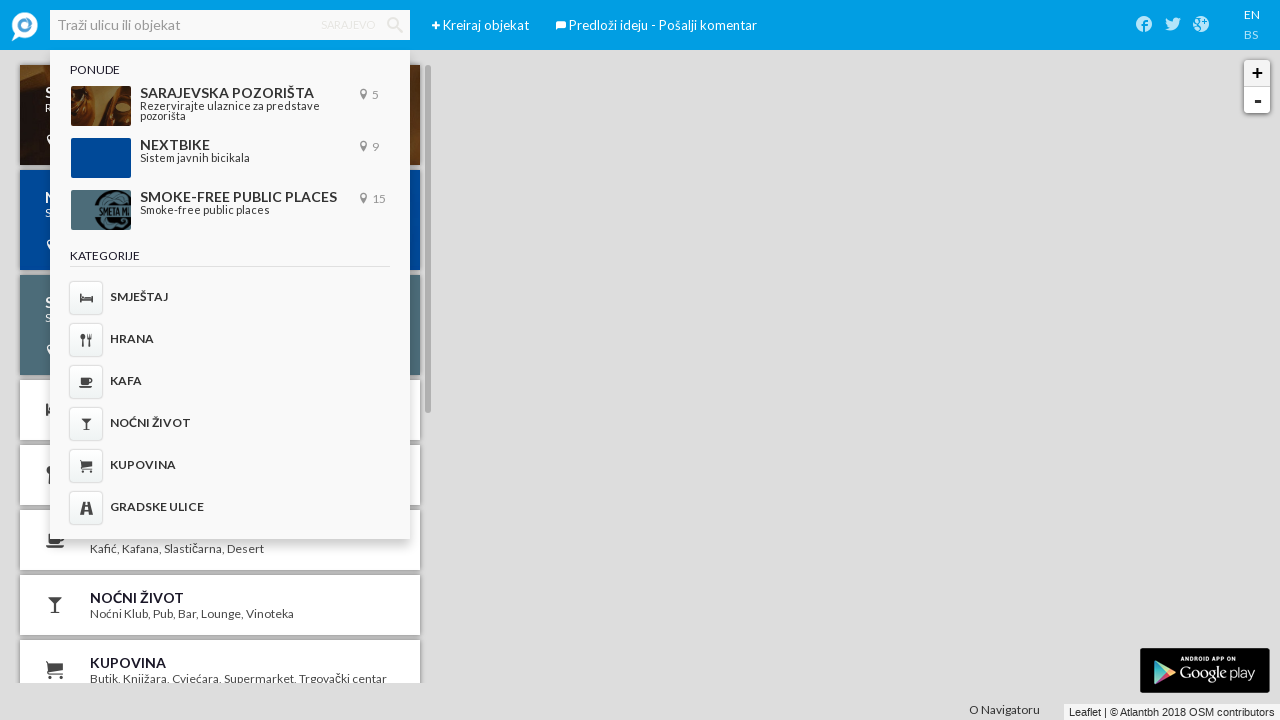

Located zoom out button
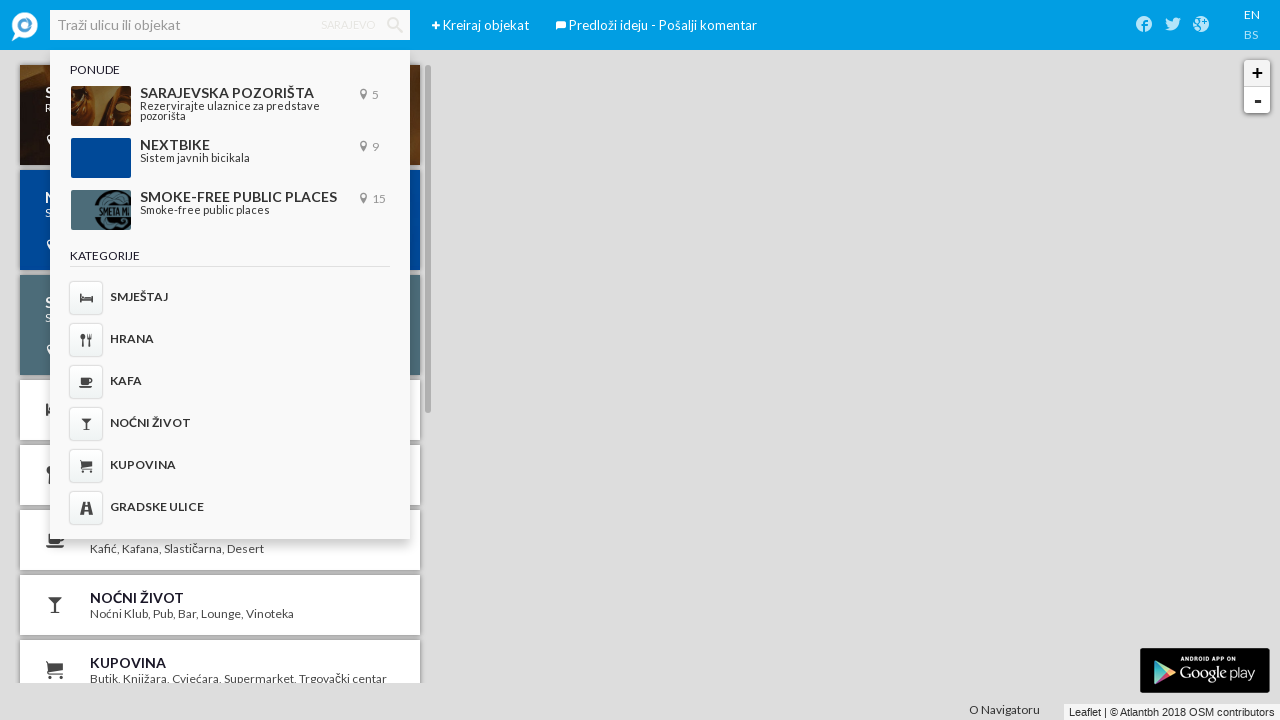

Clicked zoom out button at (1257, 100) on .leaflet-control-zoom-out
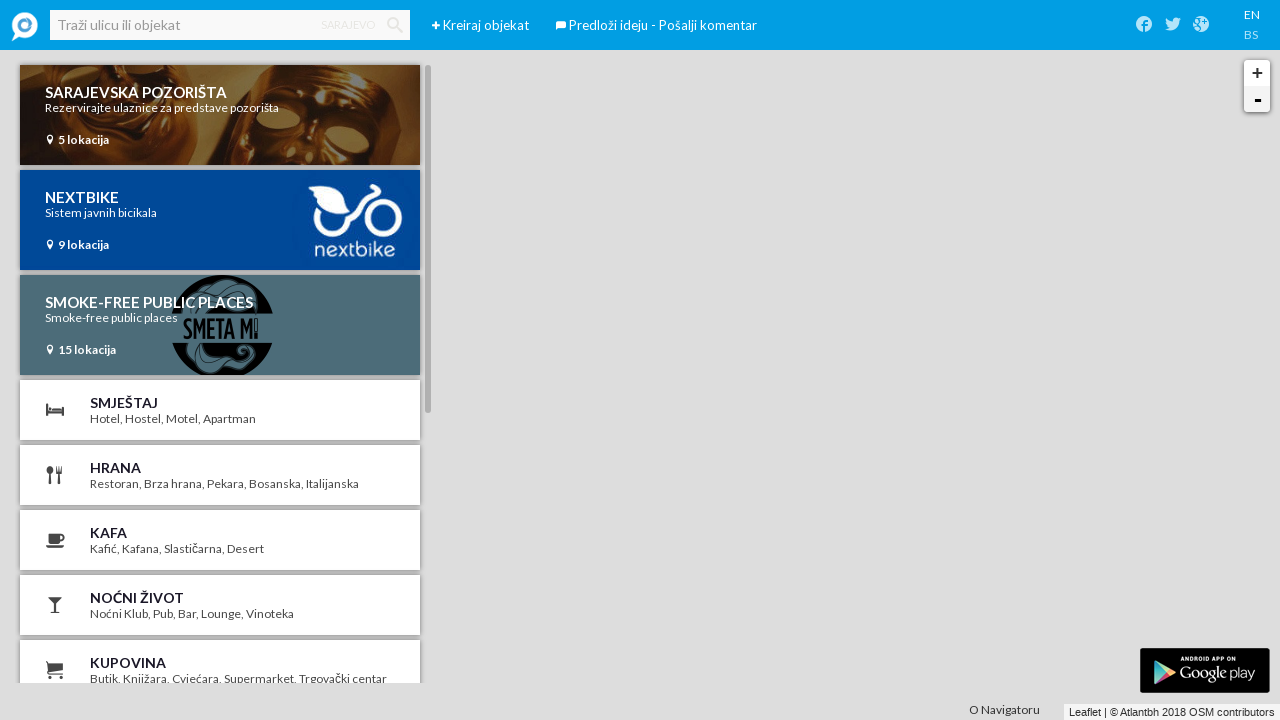

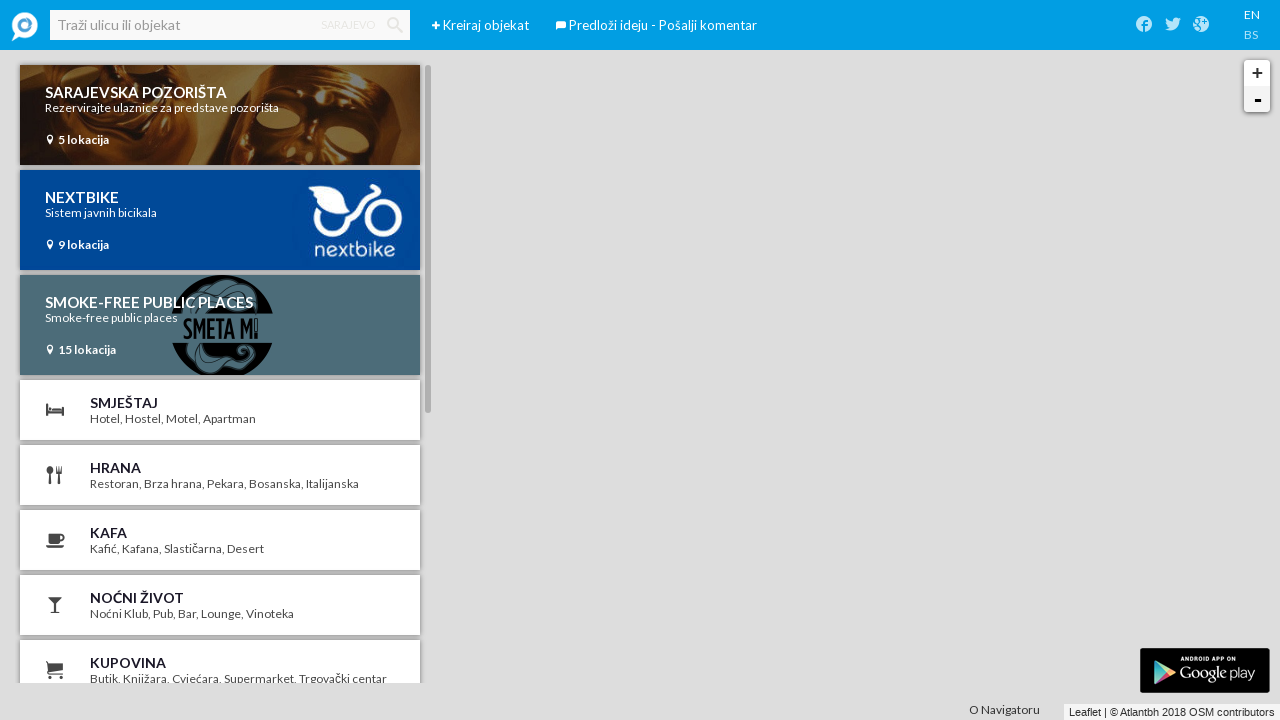